Tests a confirmation alert by entering a name, clicking the confirm button, and dismissing (rejecting) the confirmation dialog

Starting URL: https://rahulshettyacademy.com/AutomationPractice/

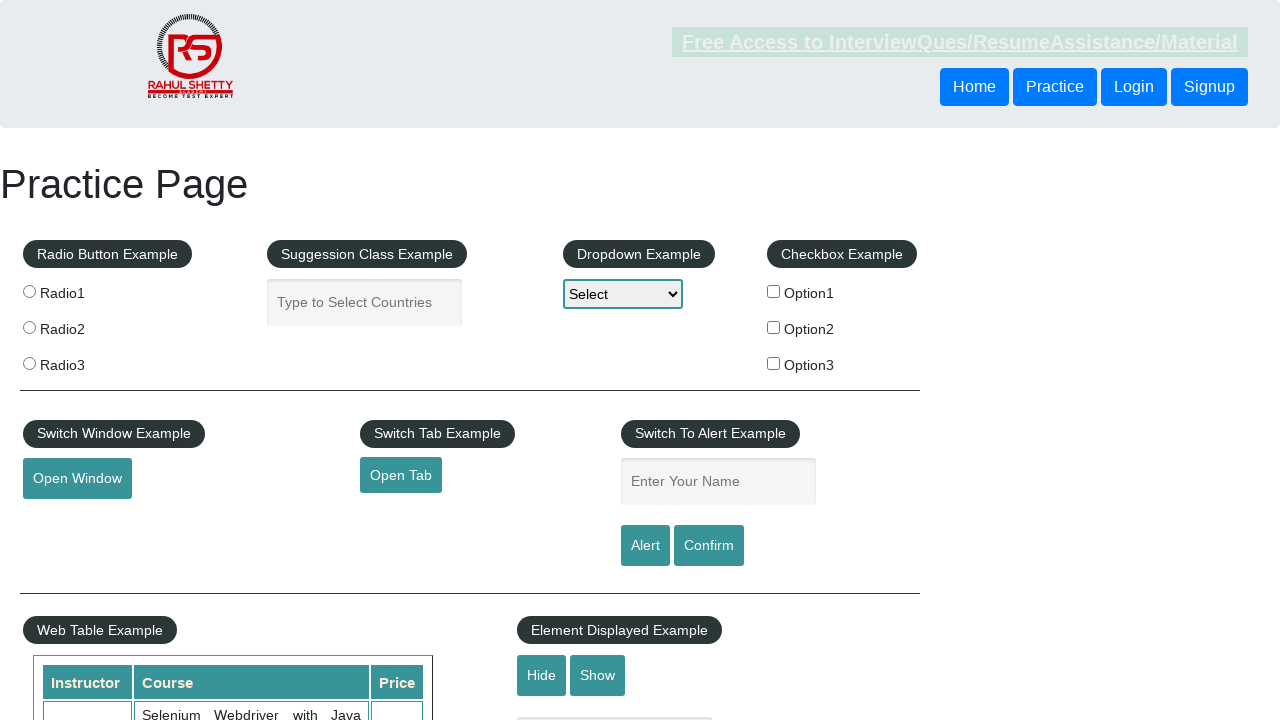

Set up dialog handler to dismiss confirmation alerts
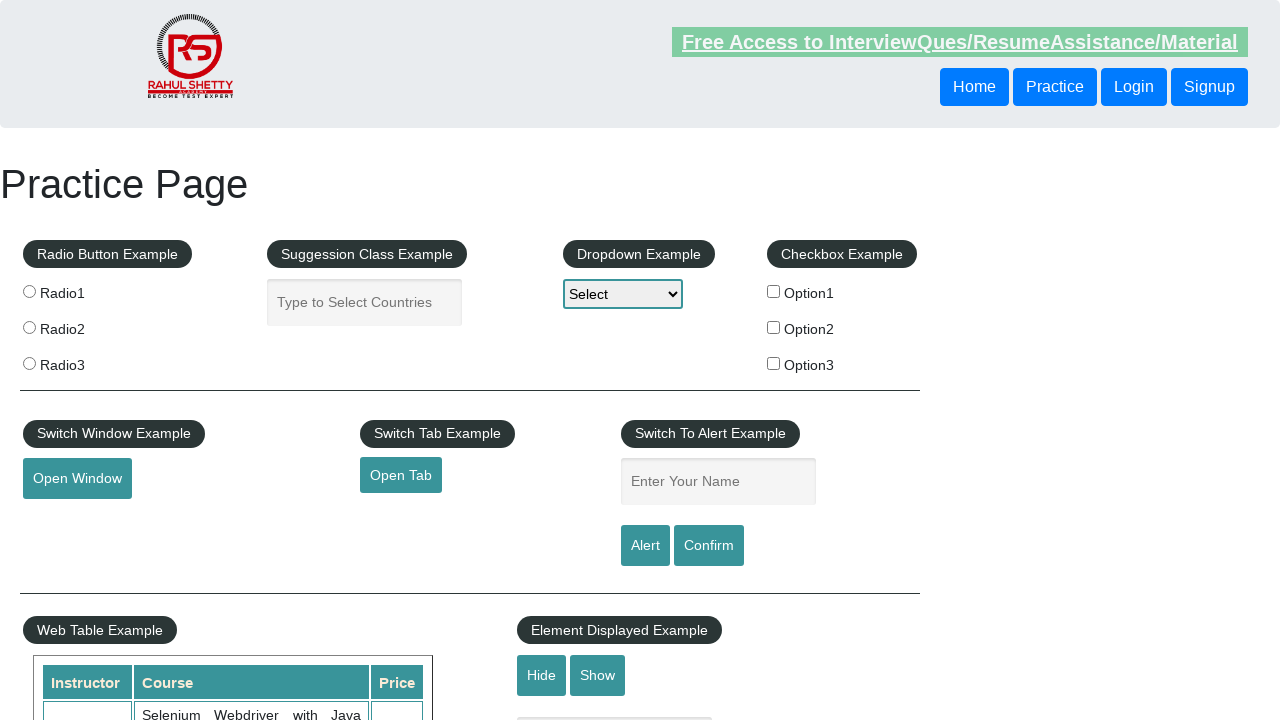

Clicked on name input field at (718, 482) on #name
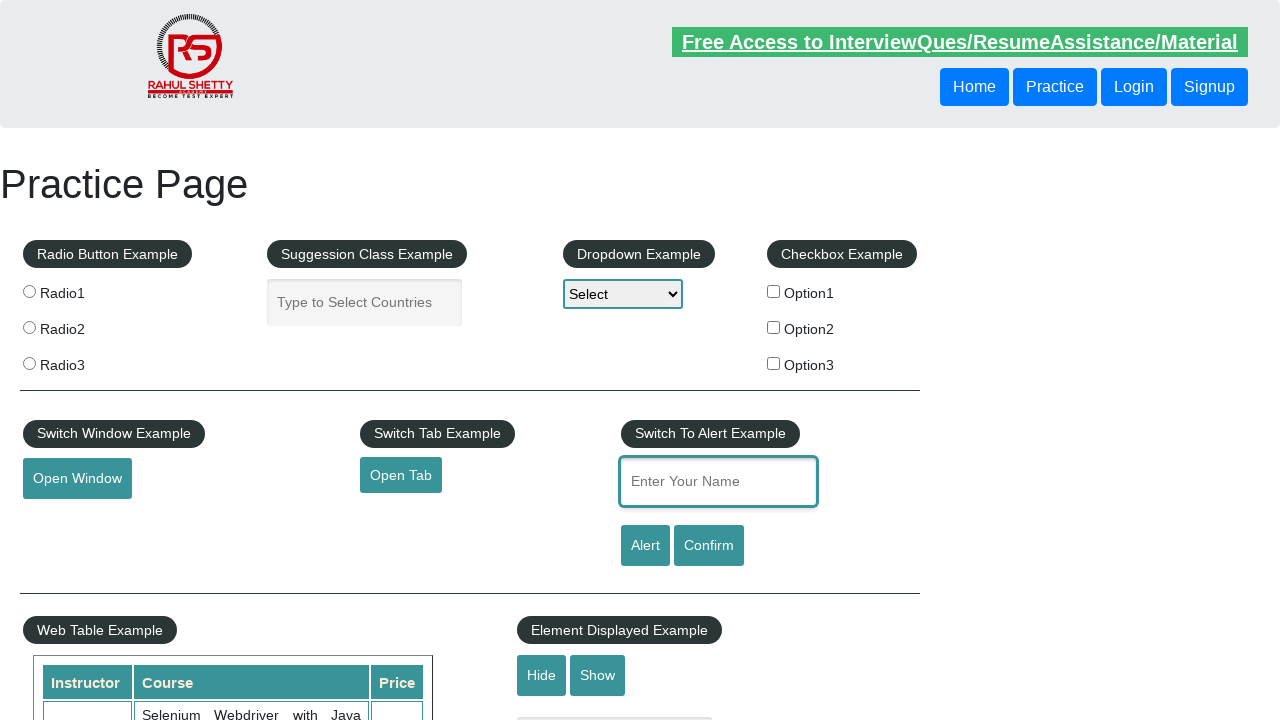

Entered 'Pallavi' in the name field on #name
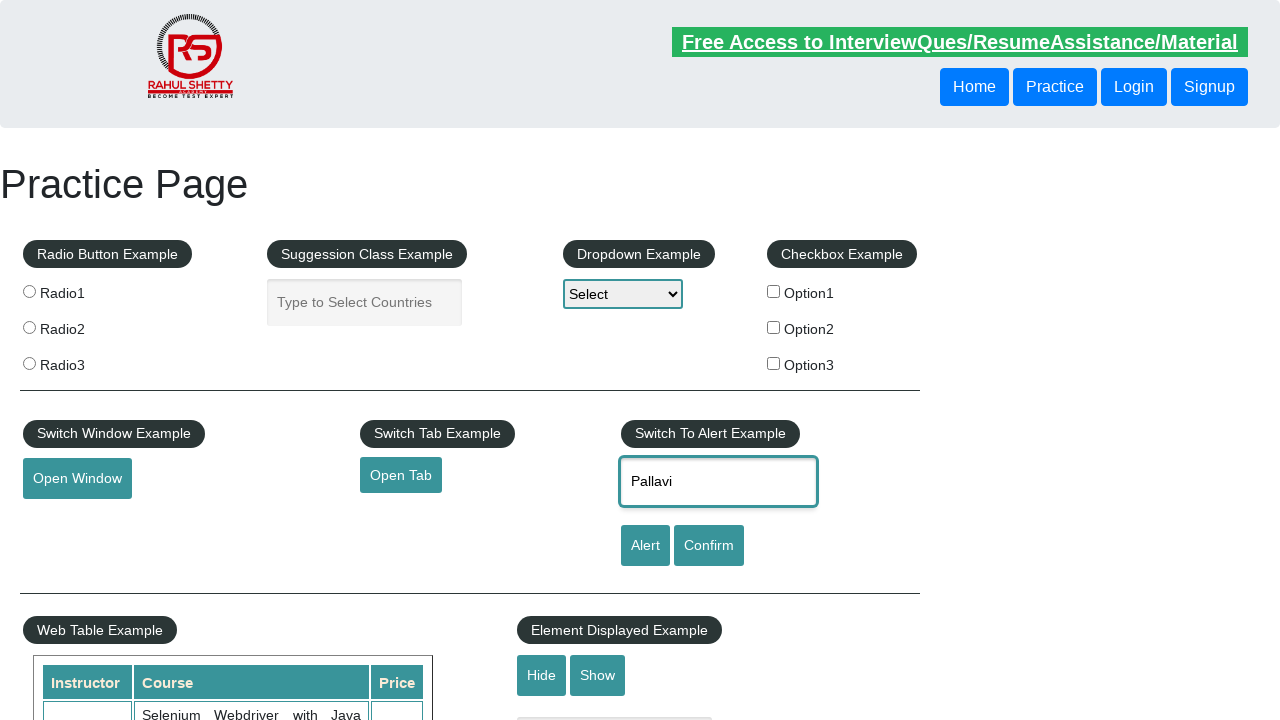

Clicked the confirm button to trigger confirmation alert at (709, 546) on #confirmbtn
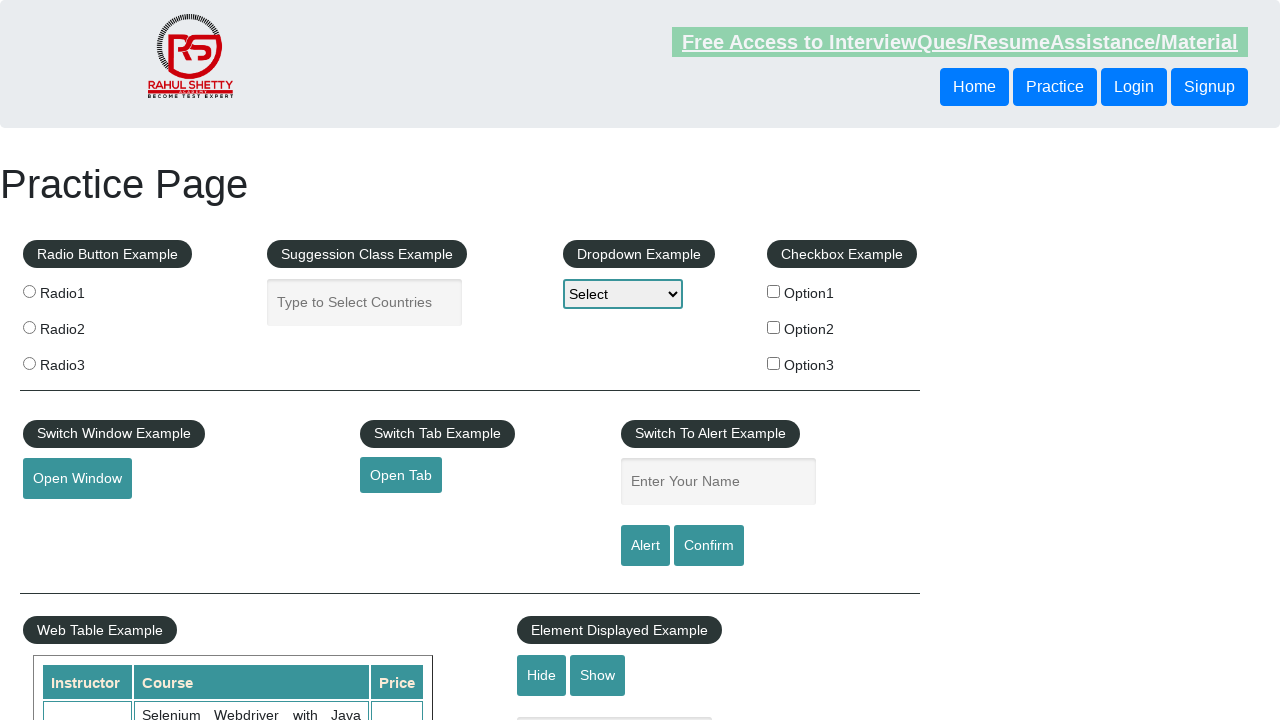

Waited for dialog to be dismissed/rejected
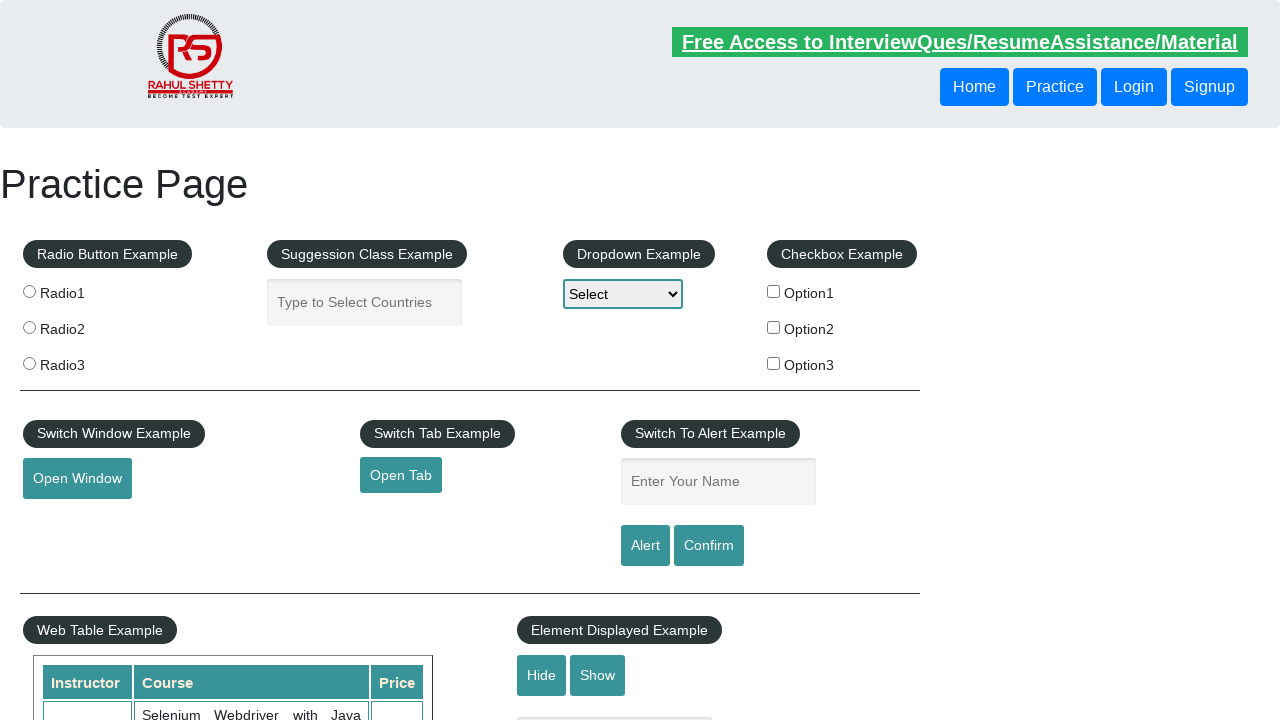

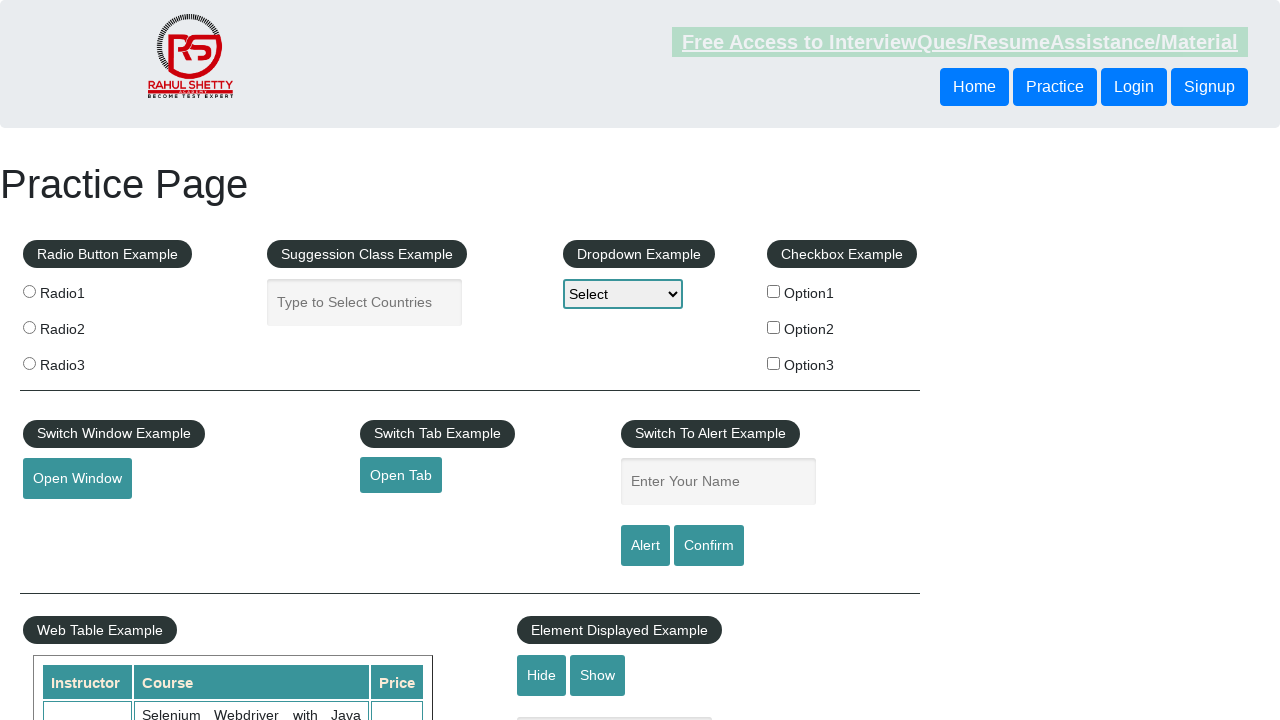